Tests sending keys to the active element by typing 'abc' without explicitly focusing on a specific element

Starting URL: https://selenium.dev/selenium/web/single_text_input.html

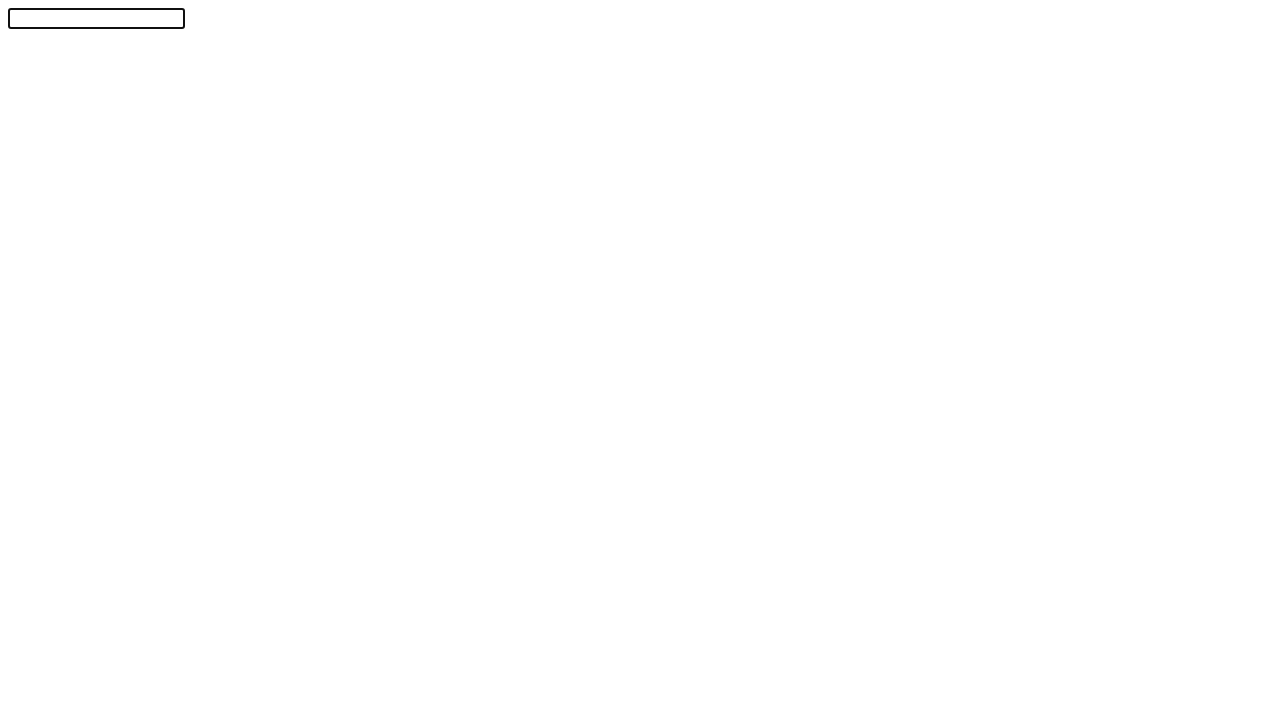

Navigated to single text input page
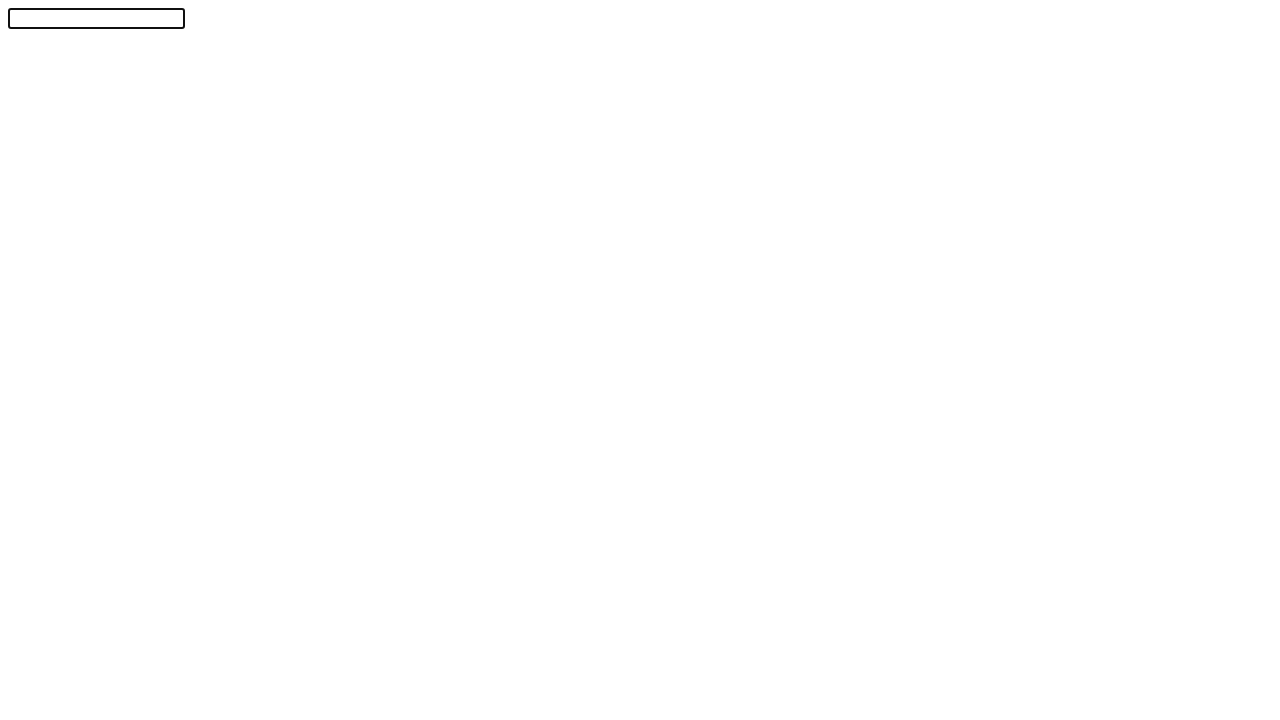

Typed 'abc' to the active element
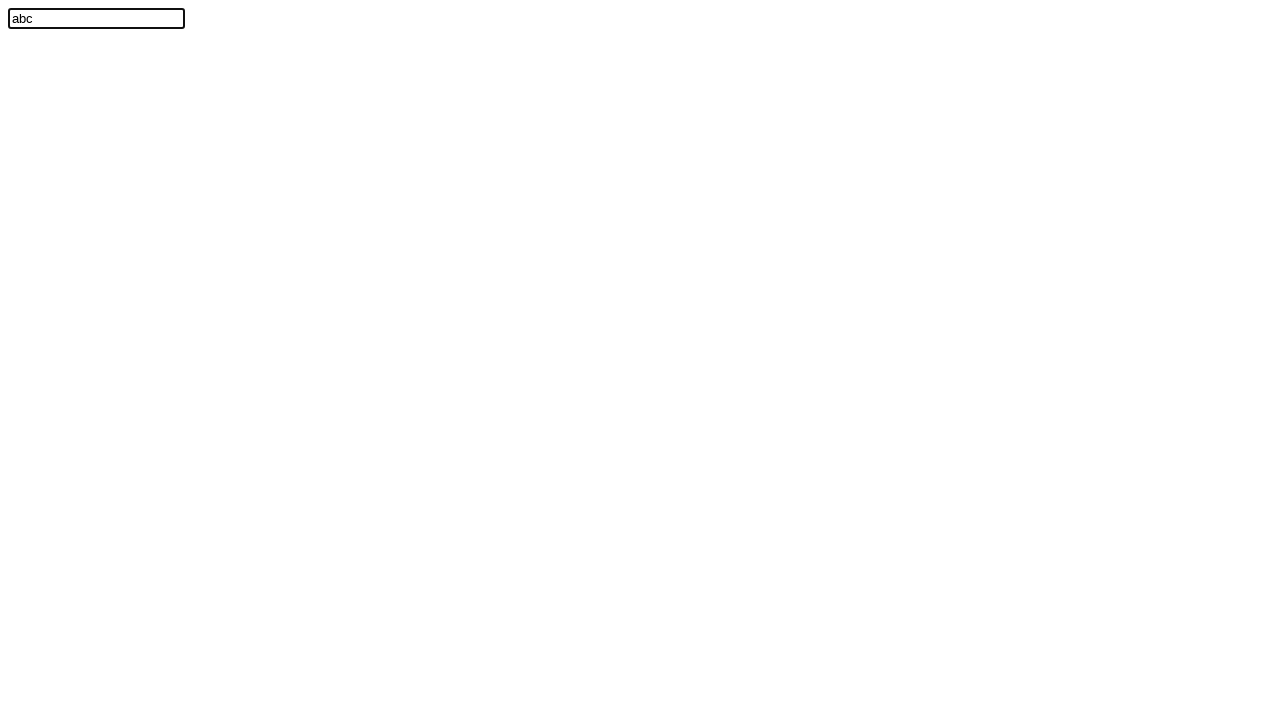

Located the text input field
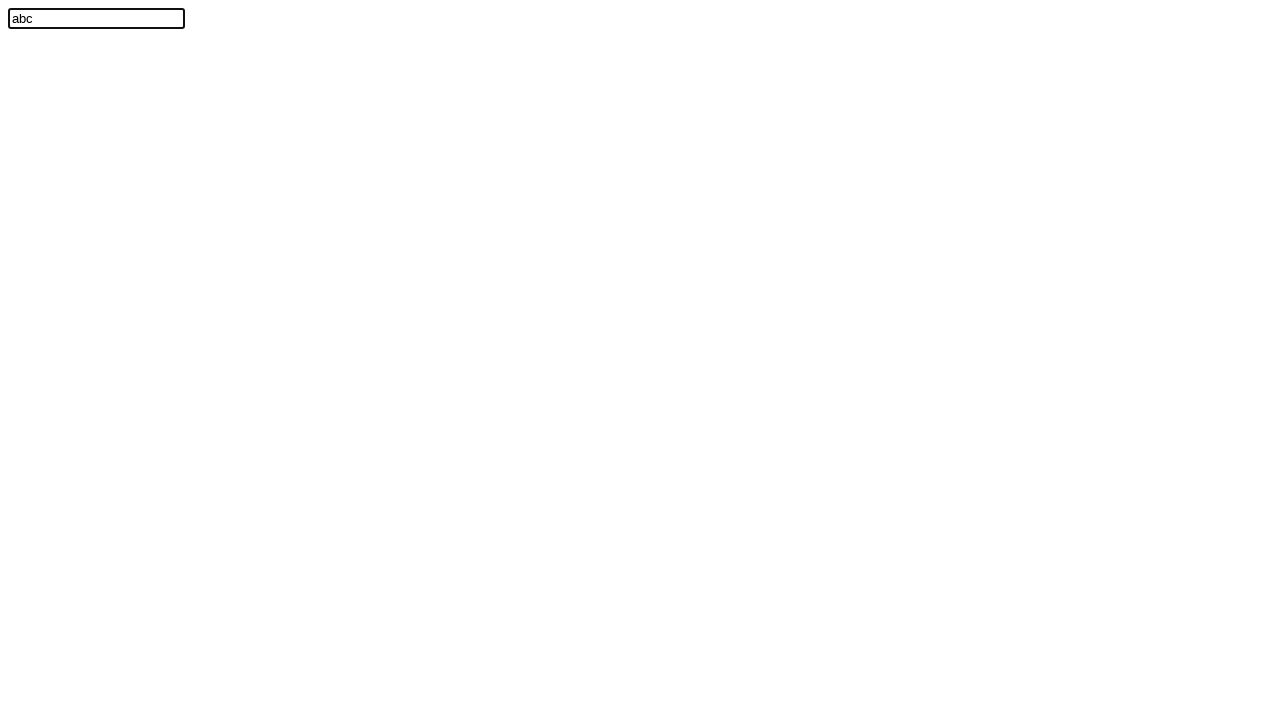

Verified text field contains 'abc'
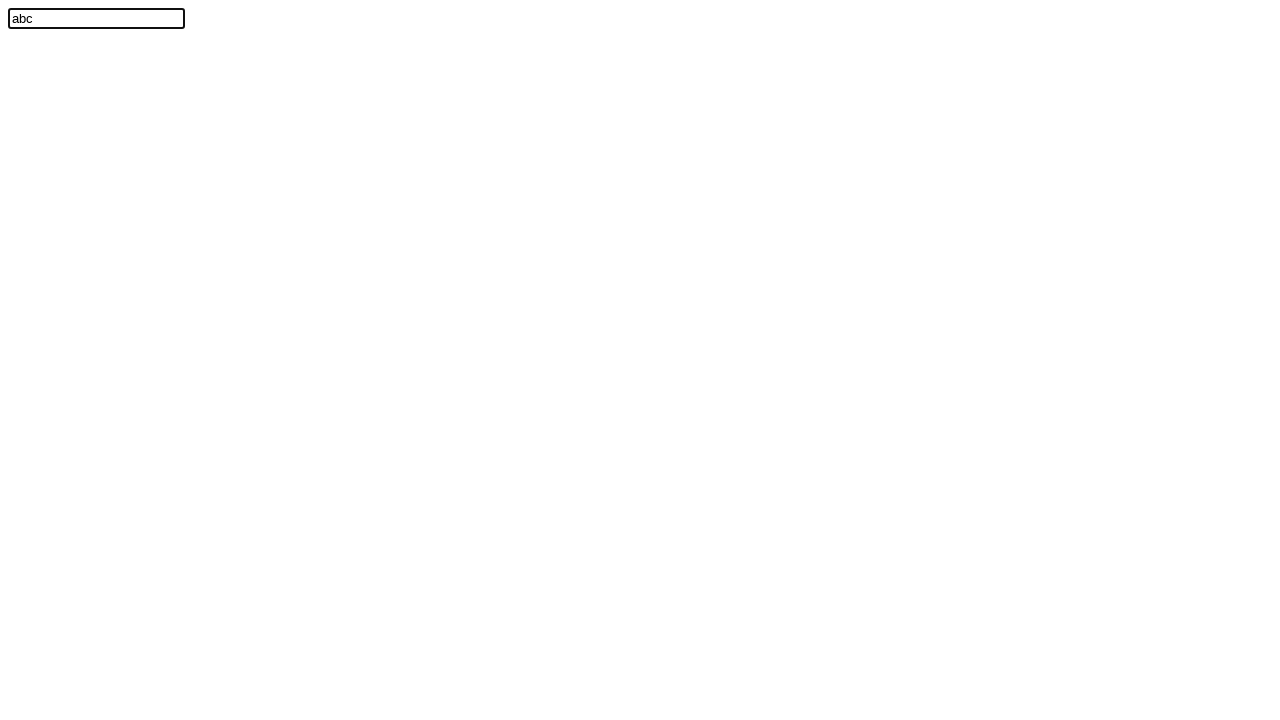

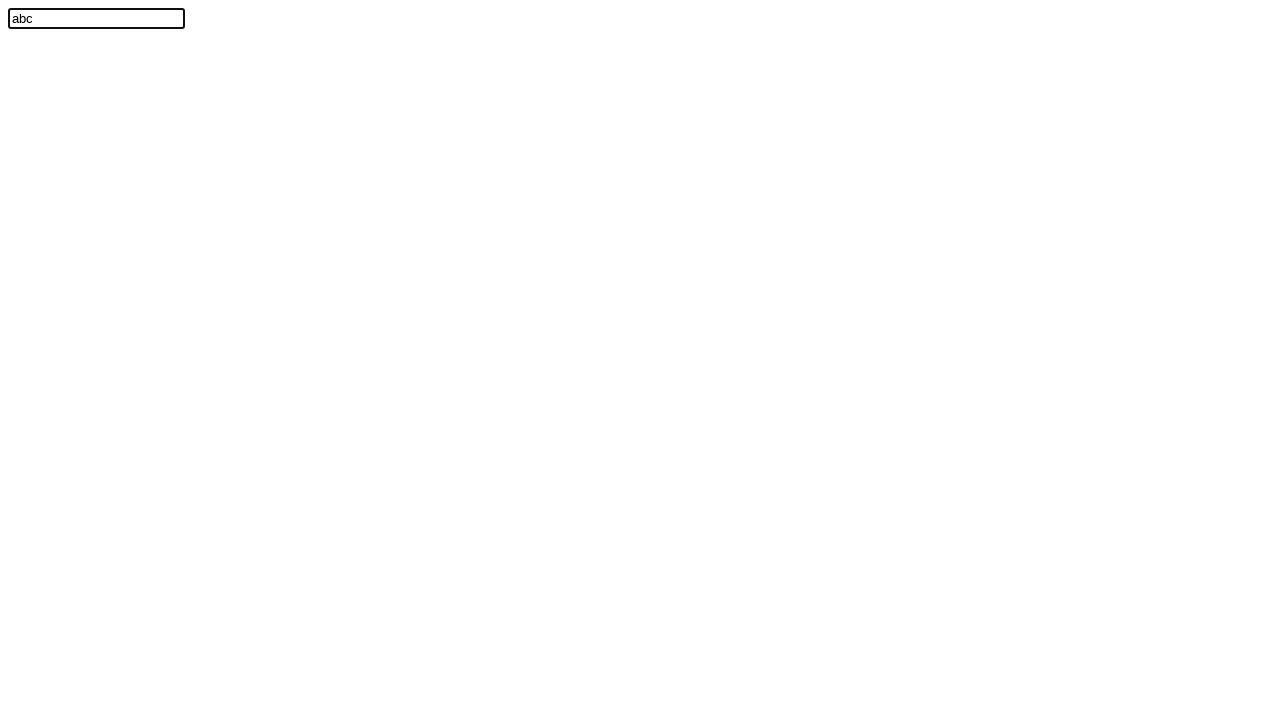